Tests browser navigation functionality by navigating to different pages and using back, forward, and refresh operations

Starting URL: https://www.selenium.dev/

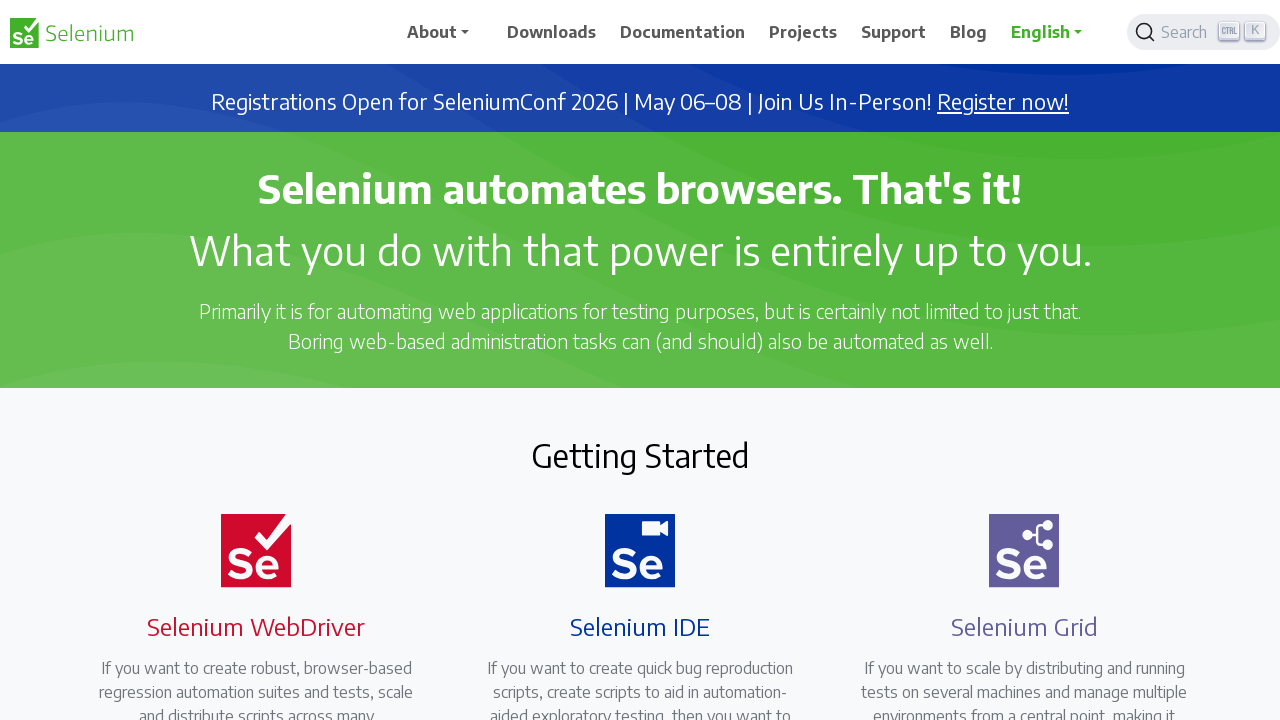

Navigated to Selenium documentation page
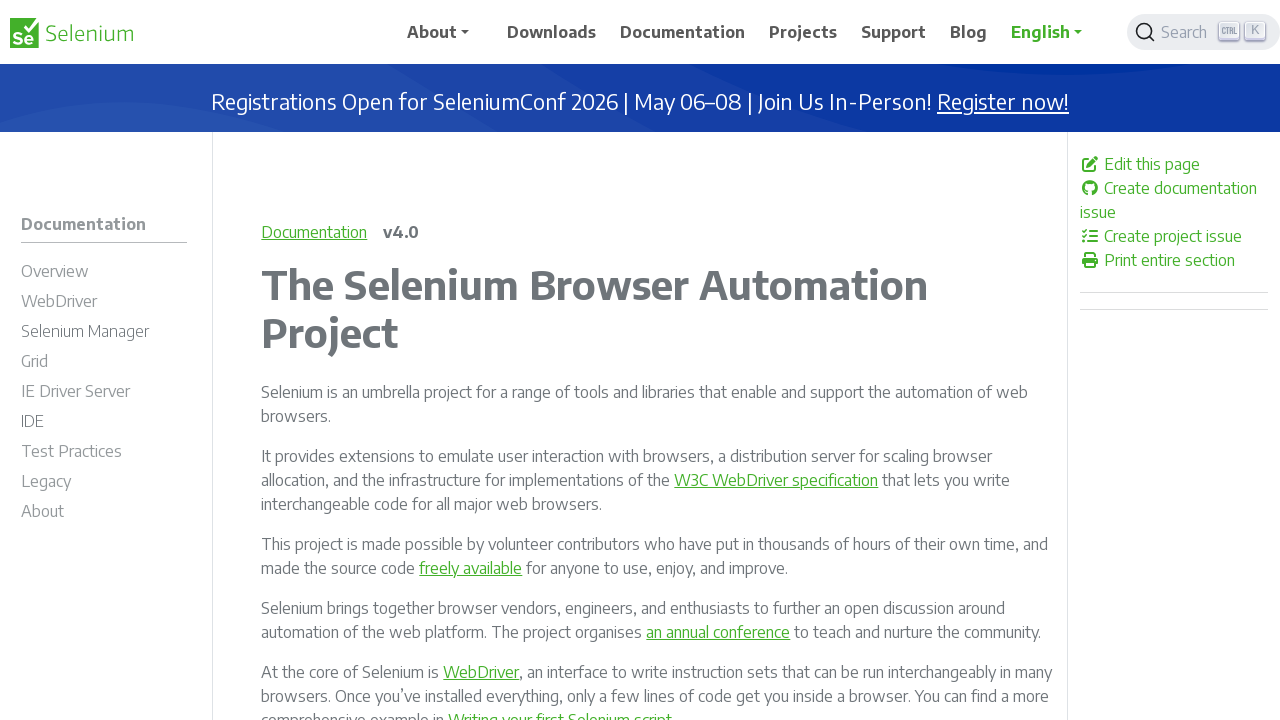

Navigated back to previous page
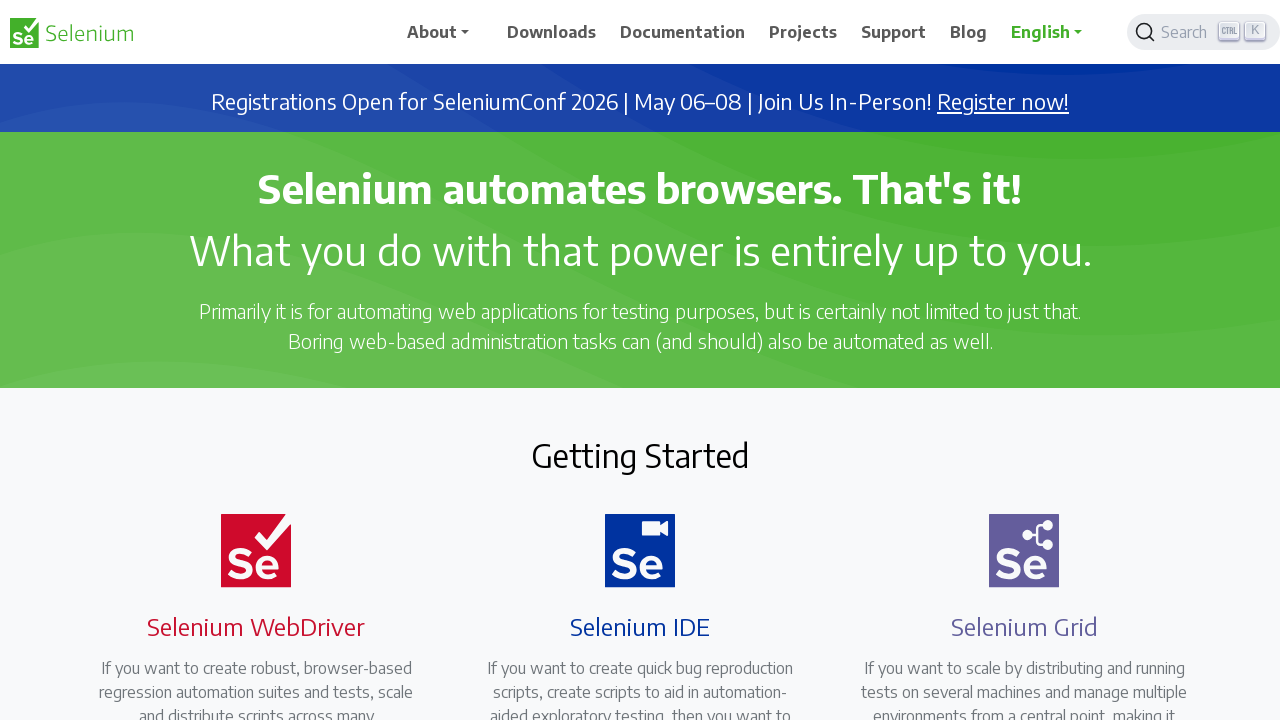

Navigated forward to documentation page
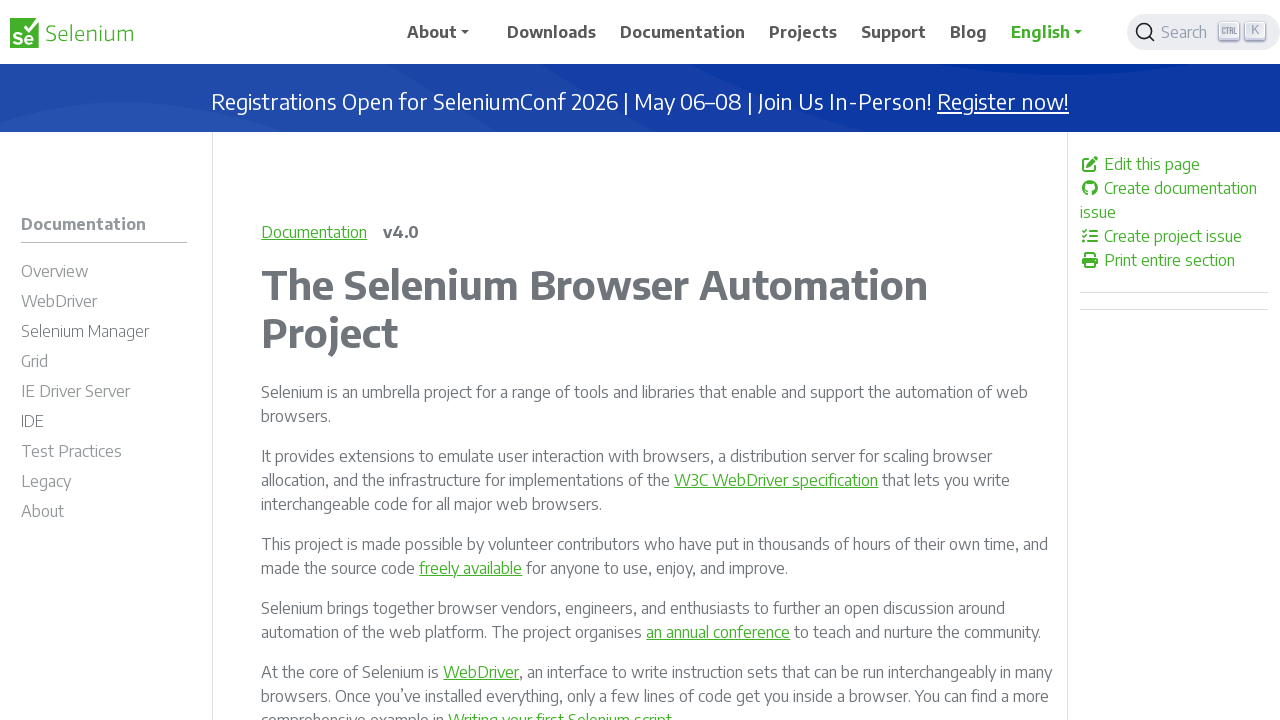

Refreshed the current page
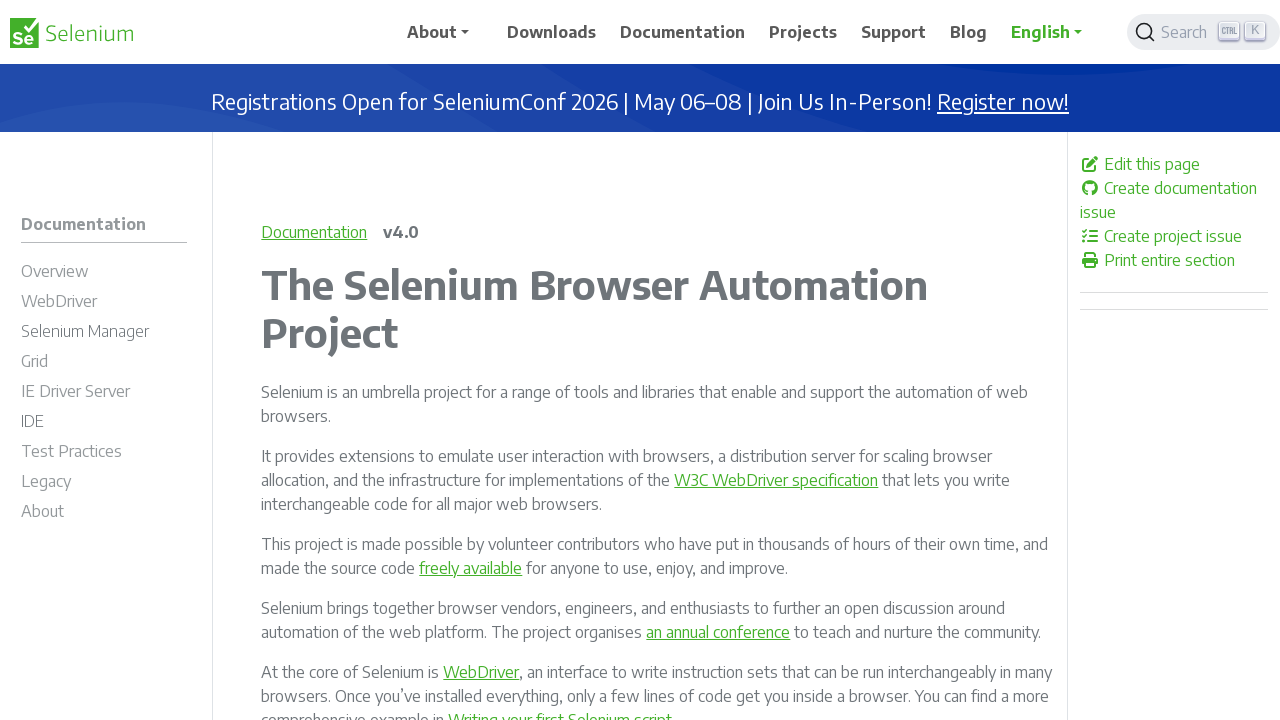

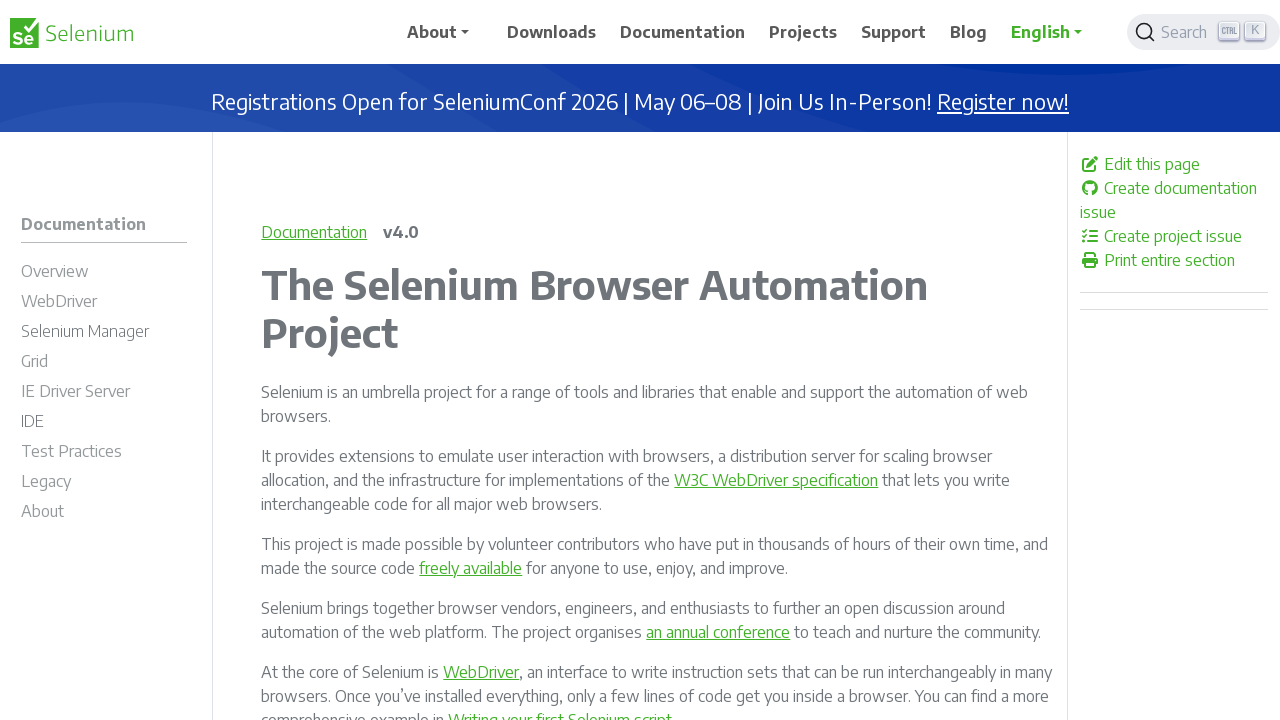